Tests dynamic button properties including waiting for buttons to be enabled and visible

Starting URL: https://demoqa.com/dynamic-properties

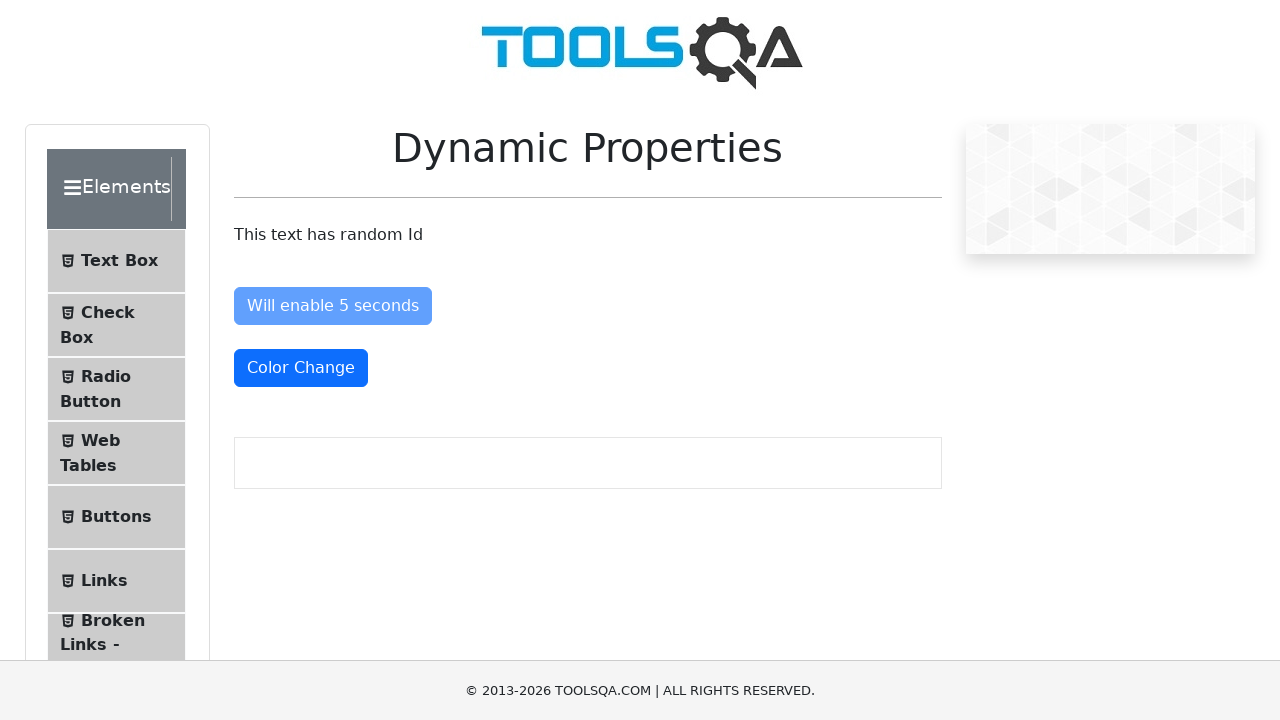

Waited for #enableAfter button to be enabled
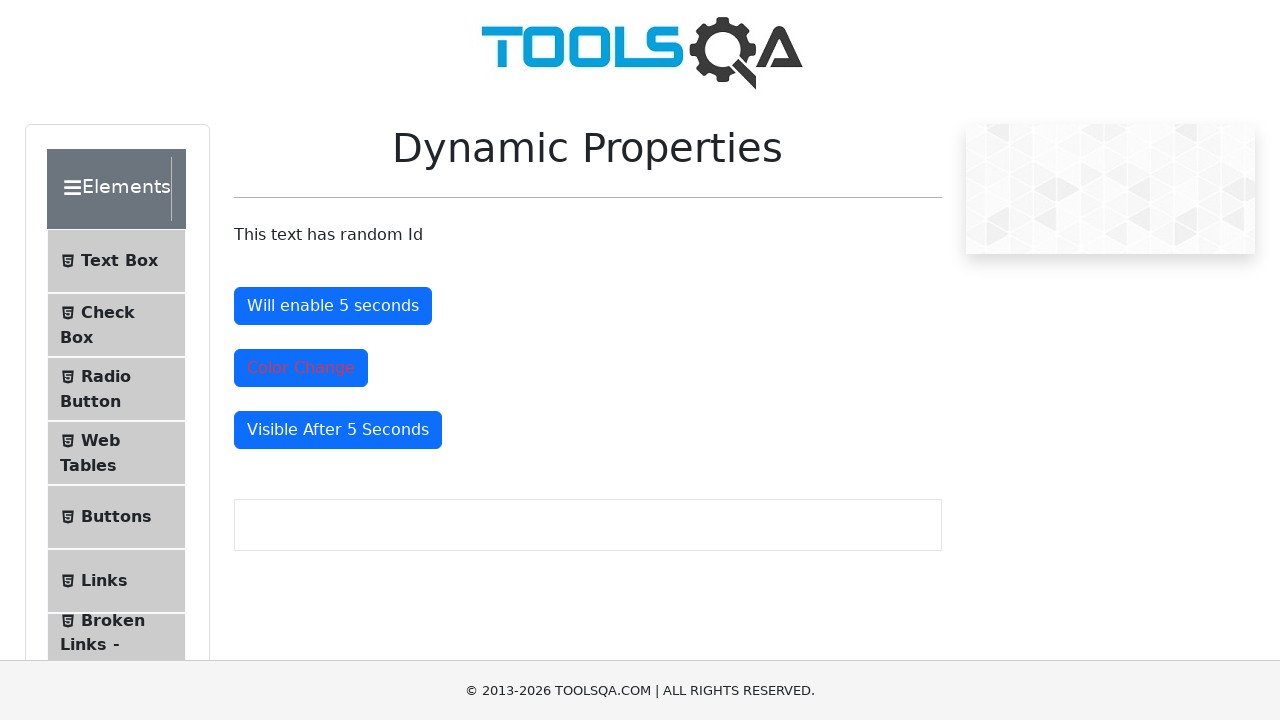

Clicked the enabled #enableAfter button at (333, 306) on #enableAfter
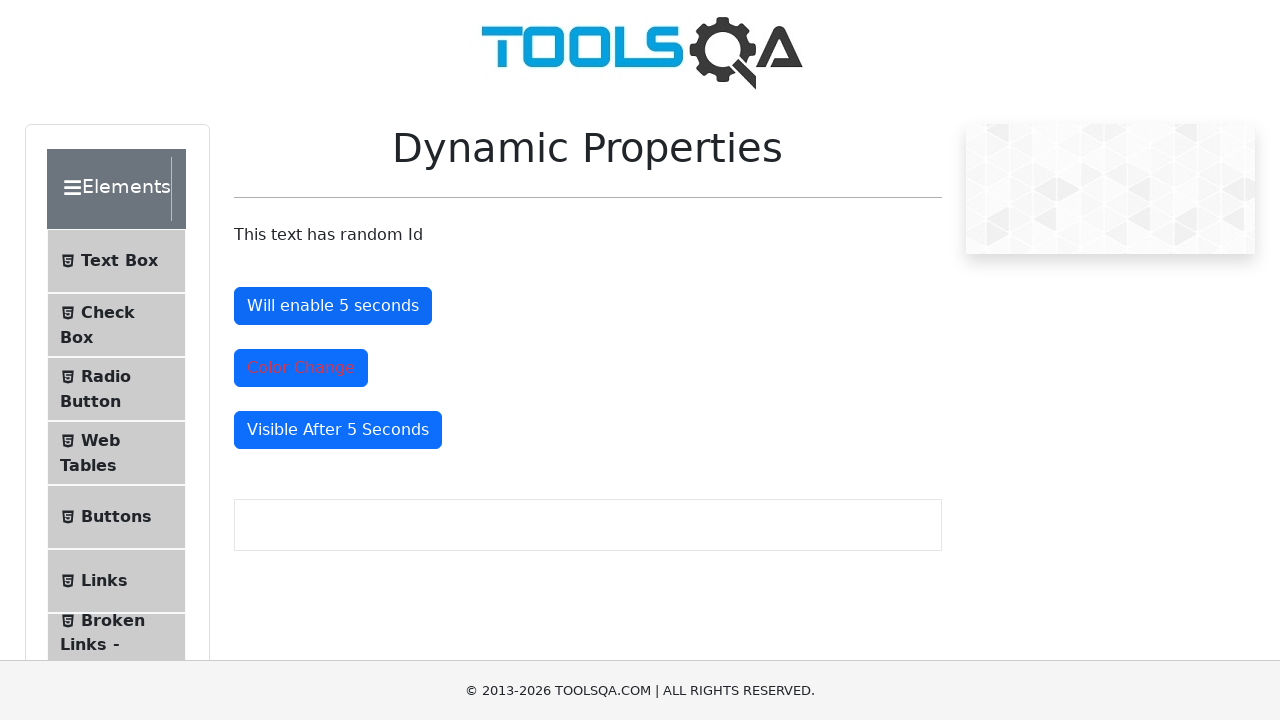

Clicked the #colorChange button at (301, 368) on #colorChange
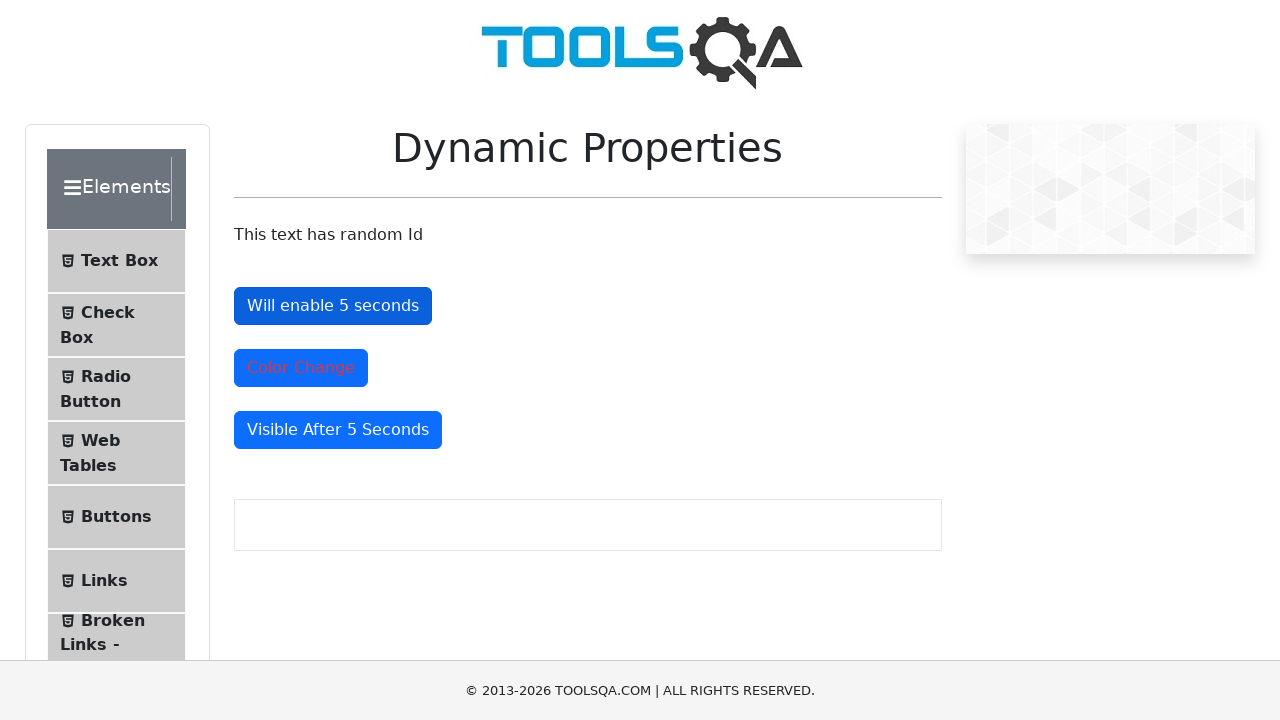

Scrolled down to view dynamic buttons
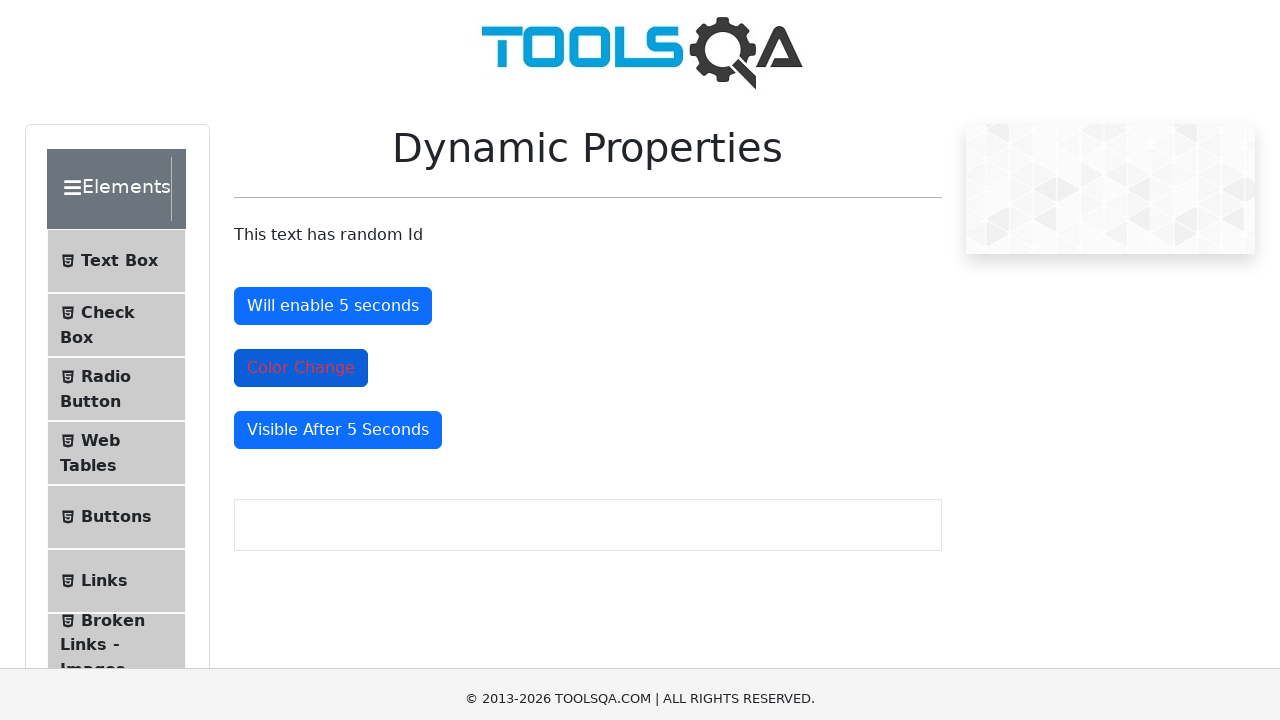

Waited for #visibleAfter button to become visible
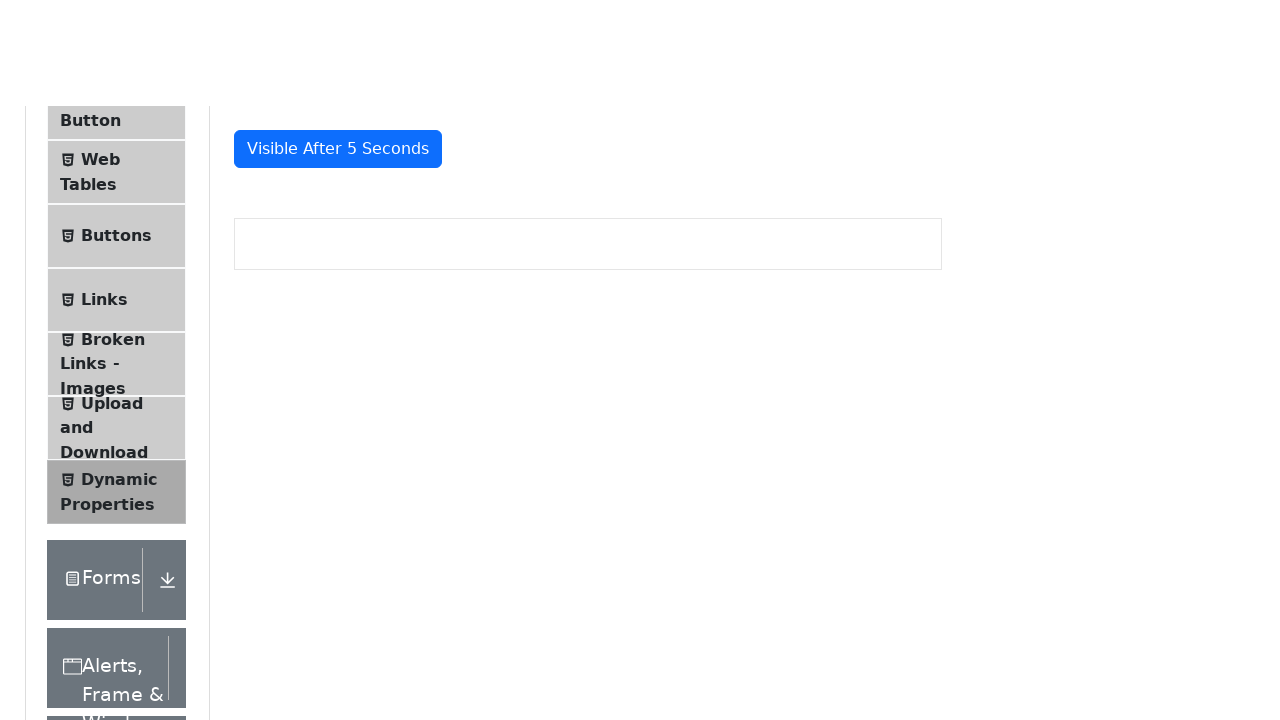

Clicked the visible #visibleAfter button at (338, 360) on #visibleAfter
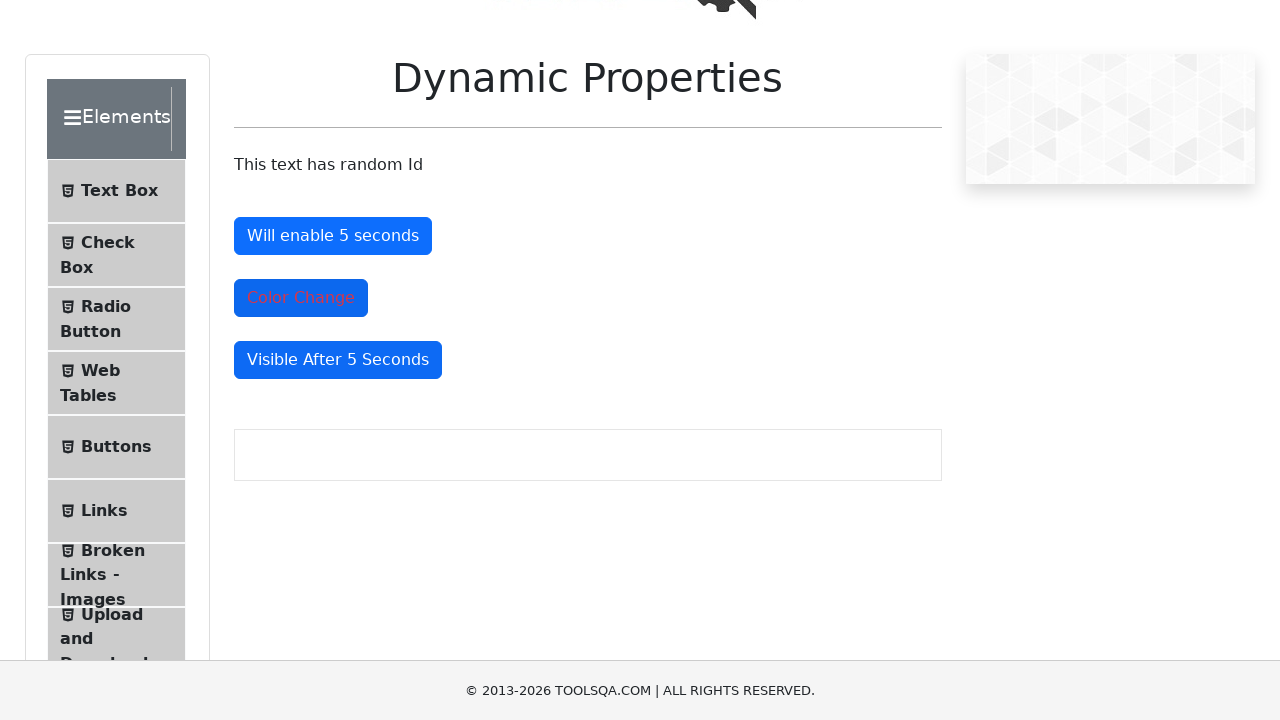

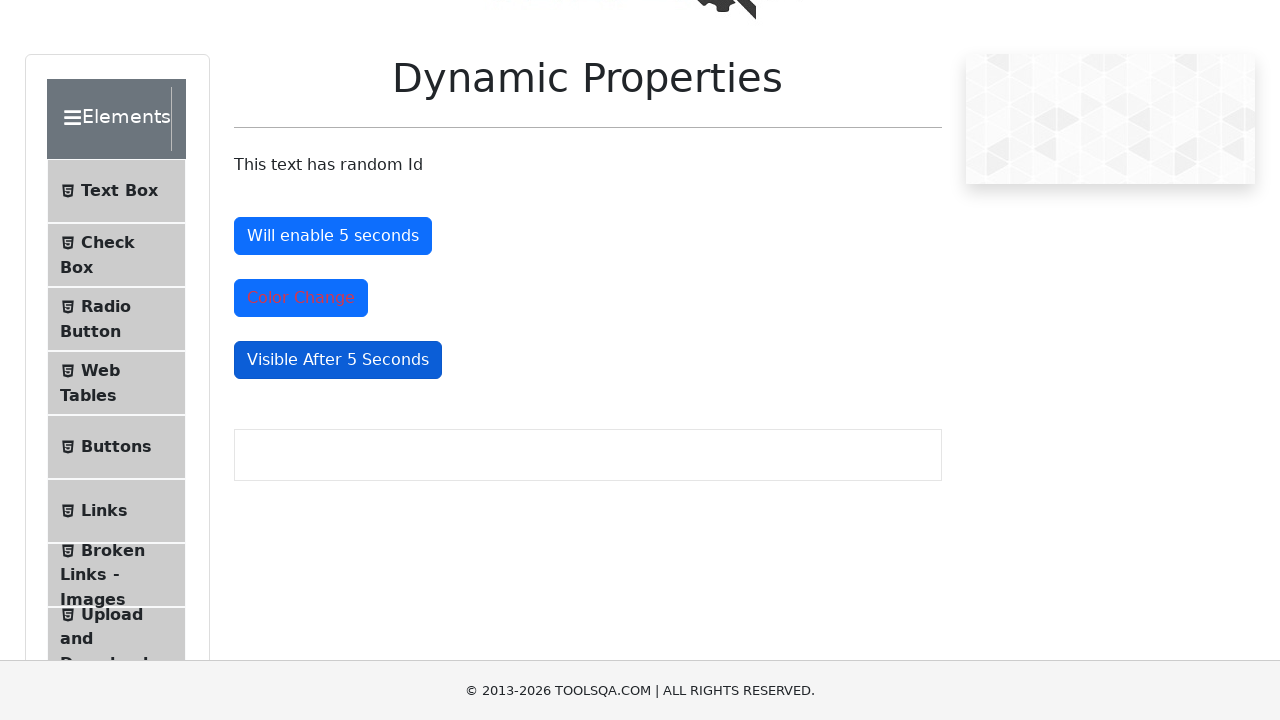